Tests handling JavaScript alerts by clicking a button that triggers an alert, accepting the alert popup, and verifying the result message is displayed on the page.

Starting URL: http://the-internet.herokuapp.com/javascript_alerts

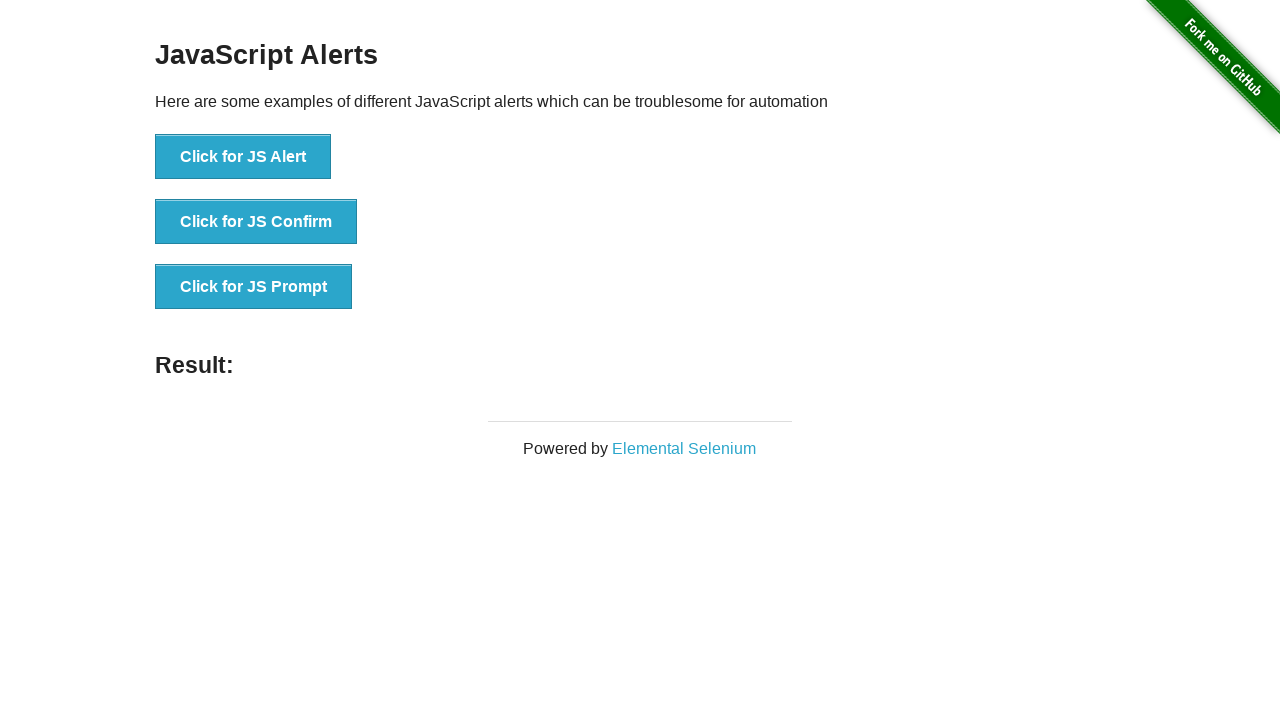

Clicked the first button to trigger JavaScript alert at (243, 157) on ul > li:nth-child(1) > button
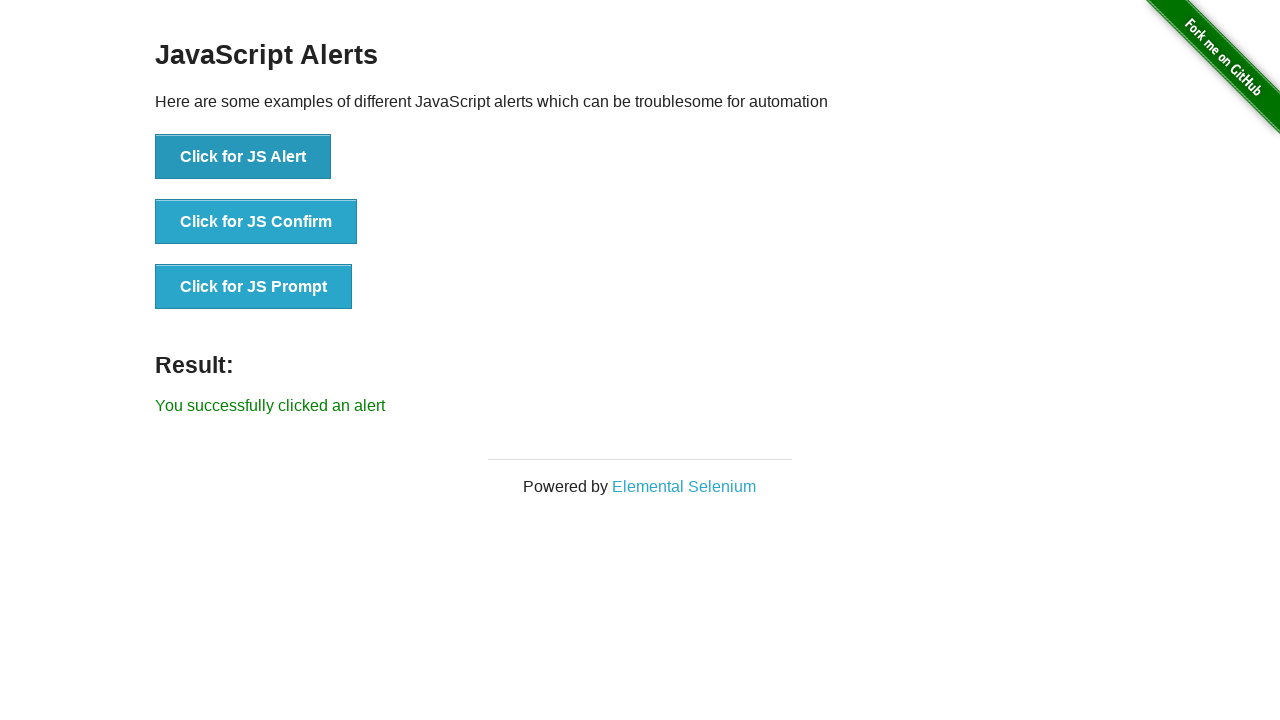

Set up dialog handler to accept alerts
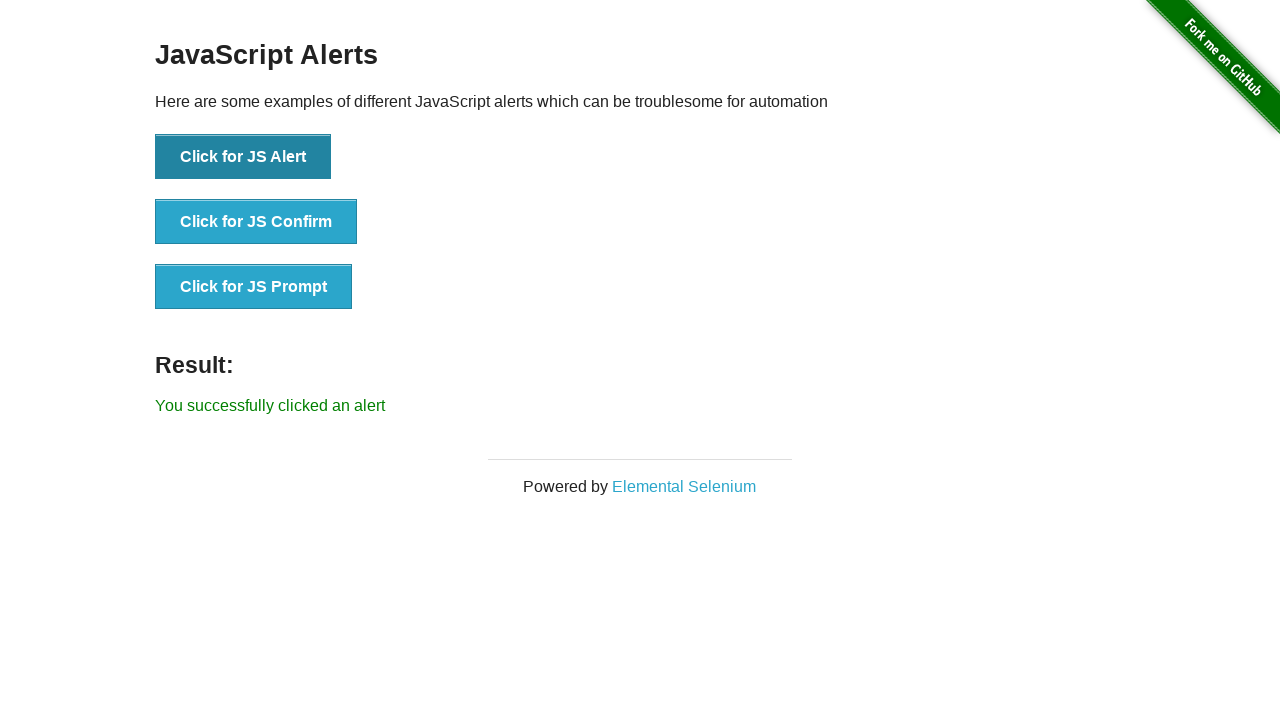

Clicked the button again to trigger alert with handler in place at (243, 157) on ul > li:nth-child(1) > button
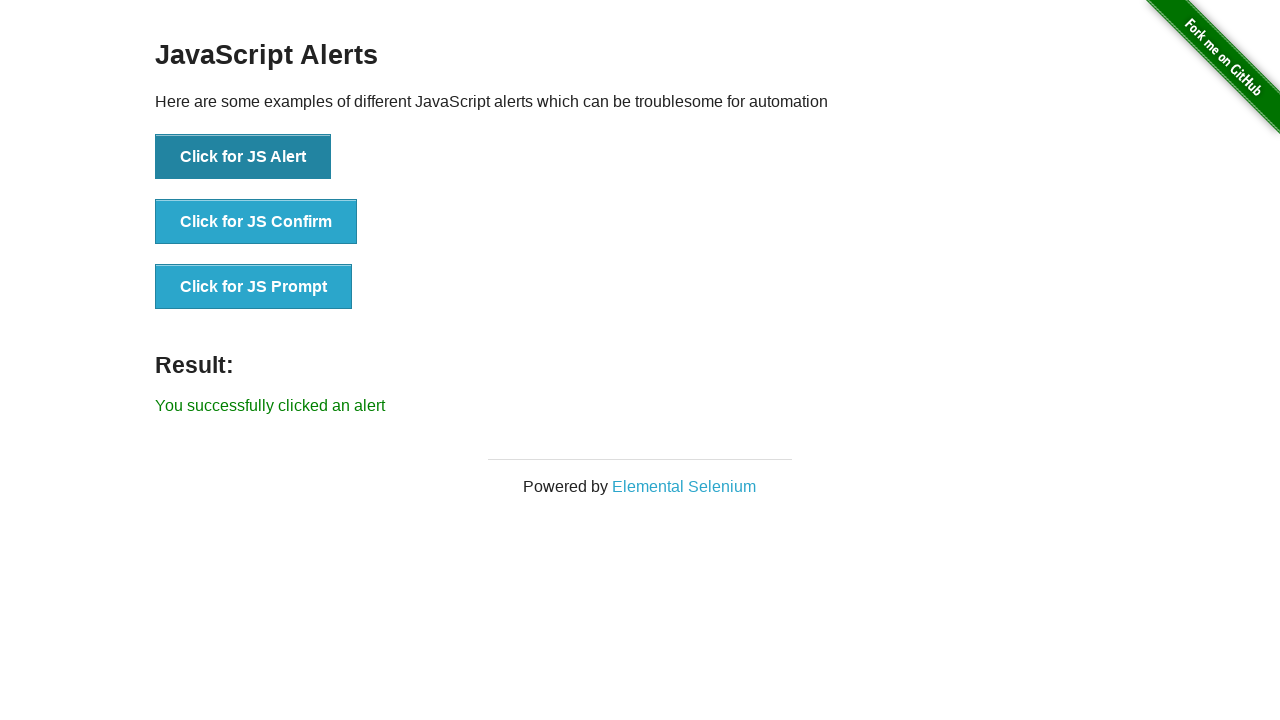

Result message element appeared on page
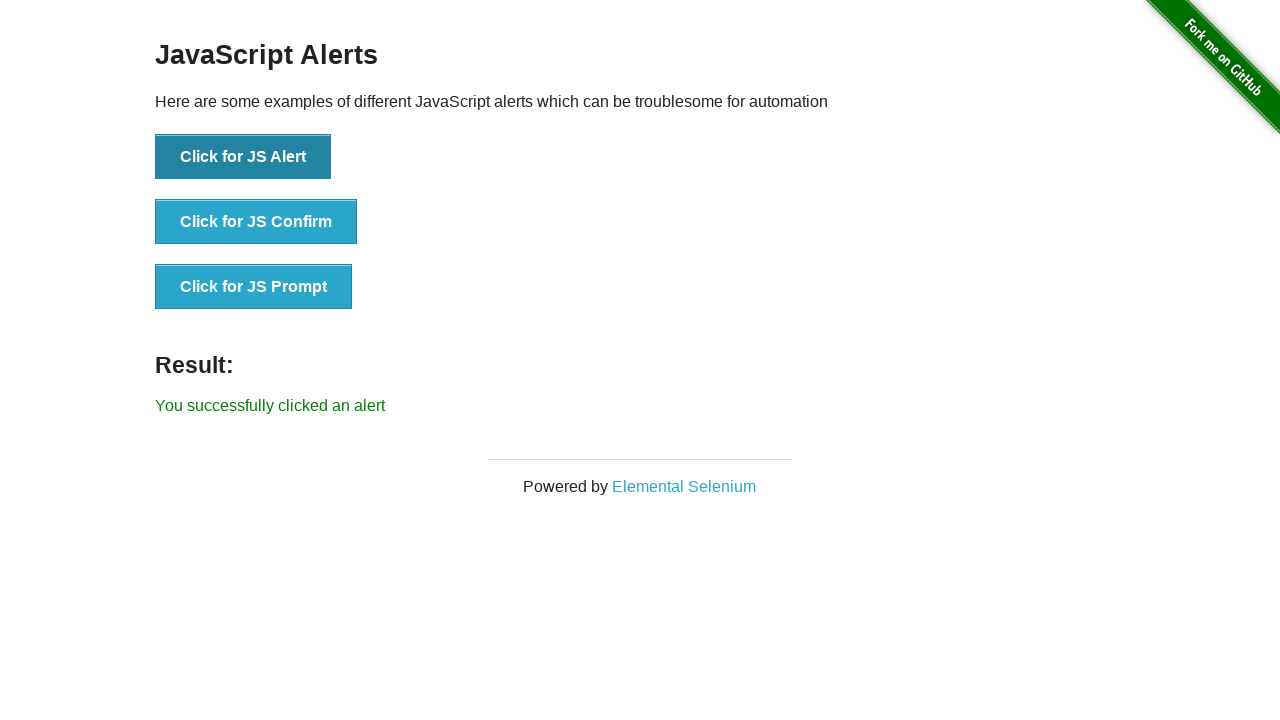

Retrieved result message text
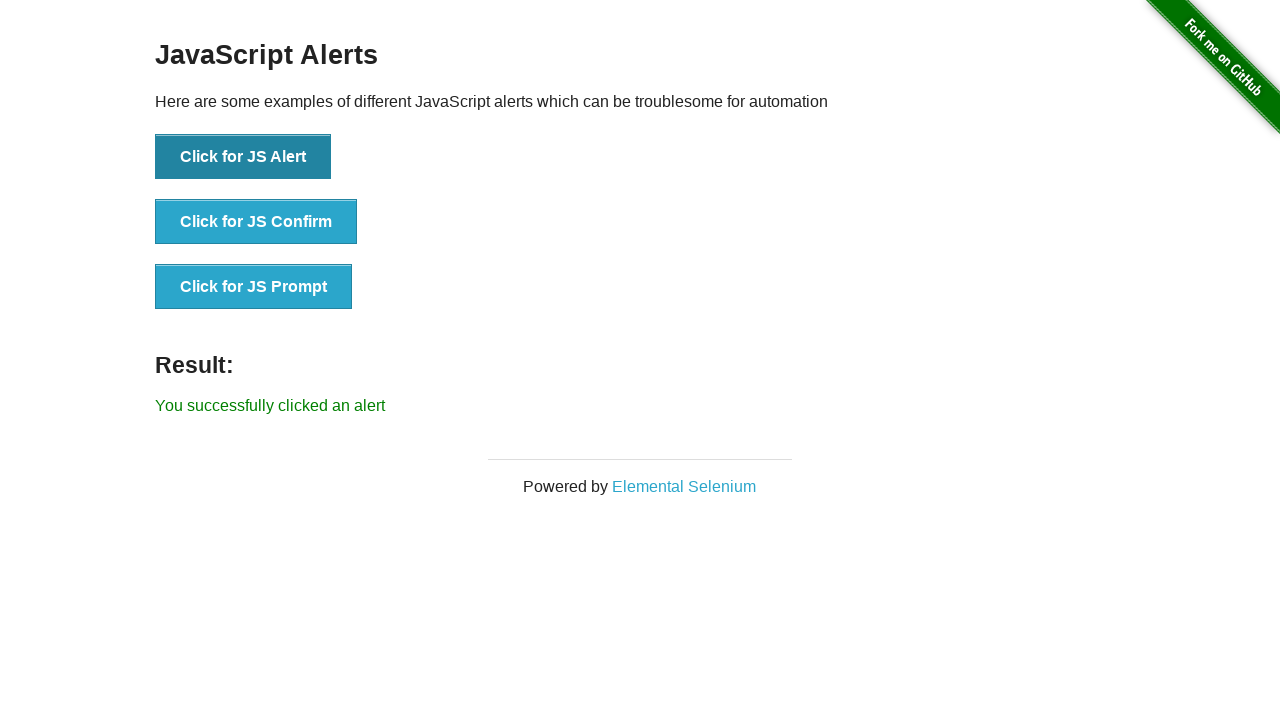

Verified result message matches expected text: 'You successfully clicked an alert'
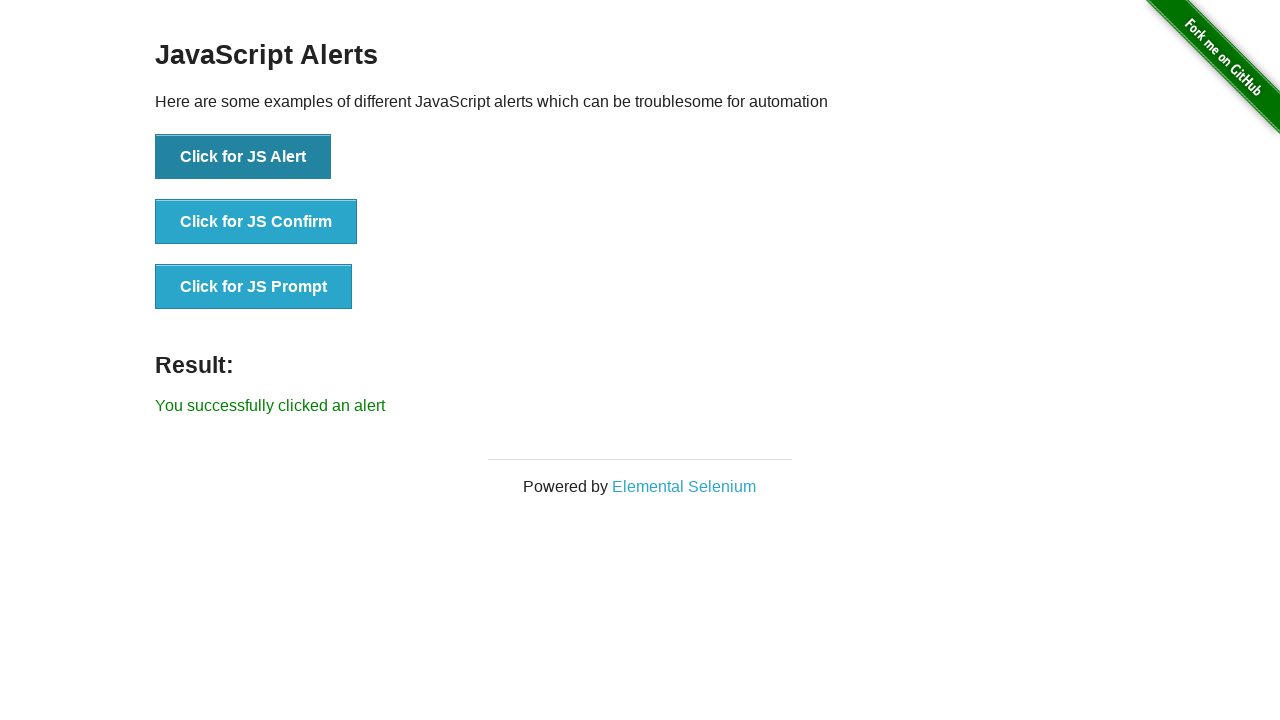

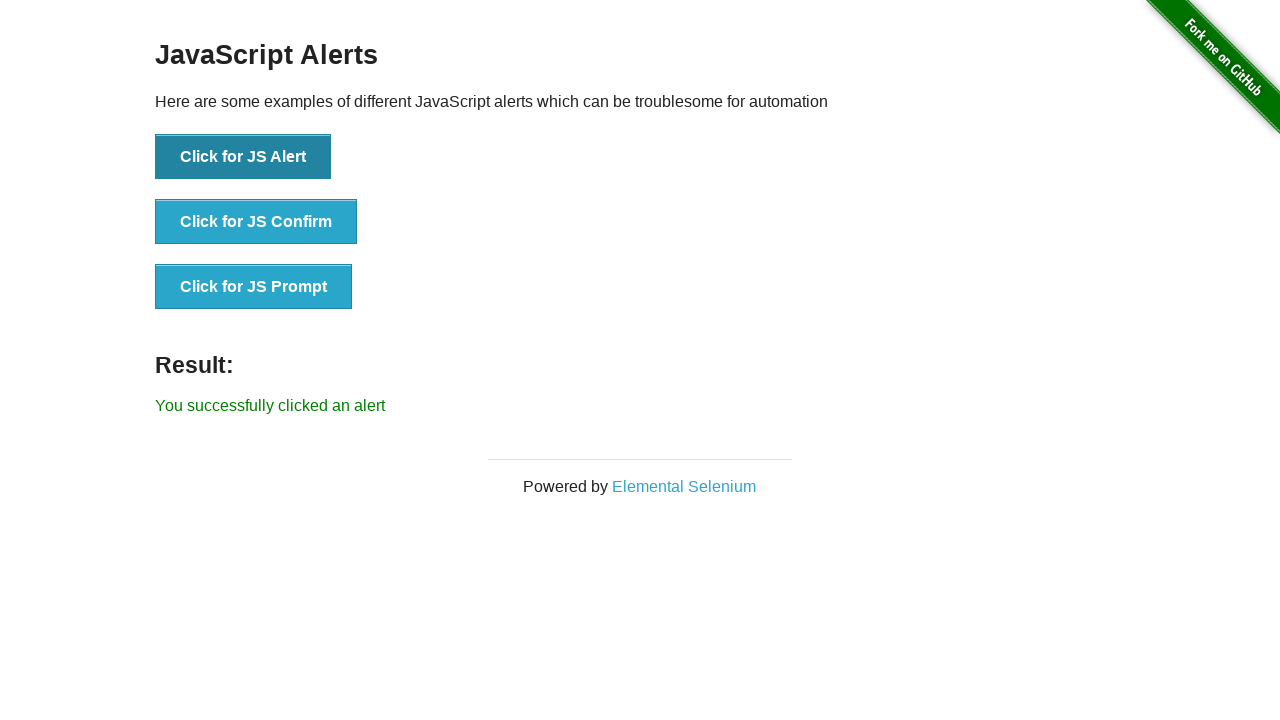